Tests reopening all completed tasks using toggle-all on the All filter view.

Starting URL: https://todomvc4tasj.herokuapp.com/#/

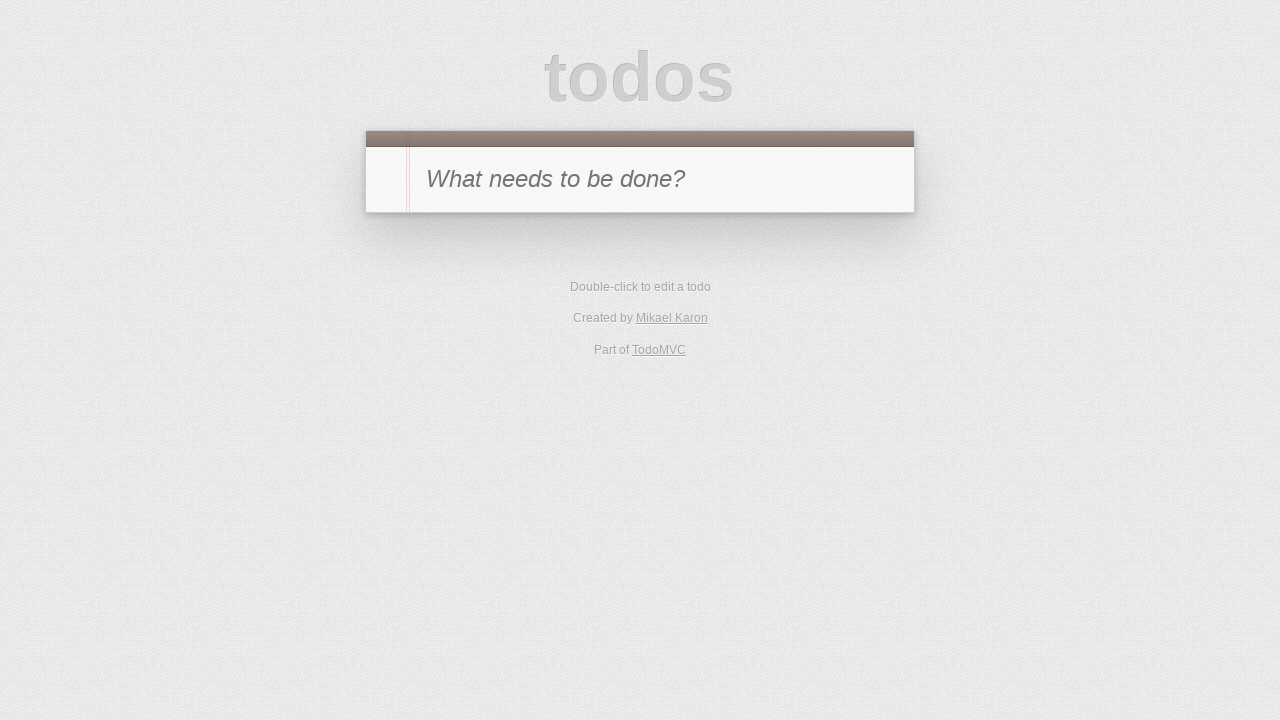

Set localStorage with two completed tasks
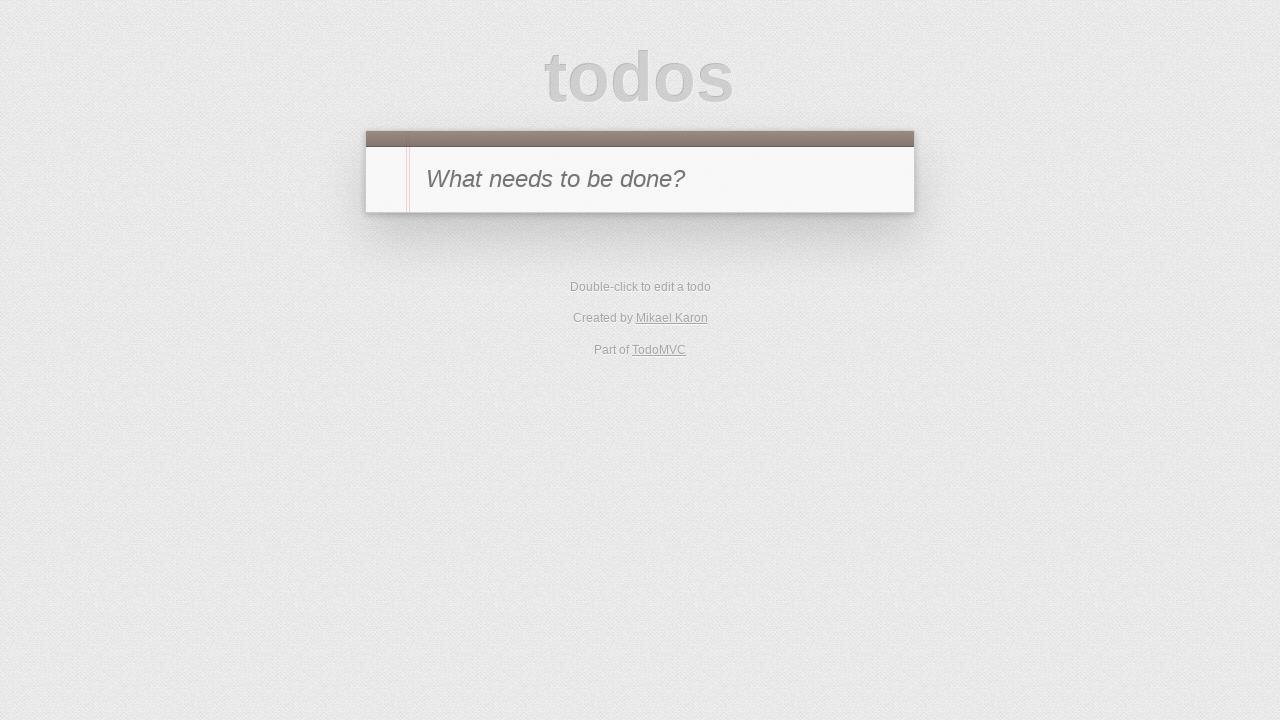

Reloaded page to display stored tasks
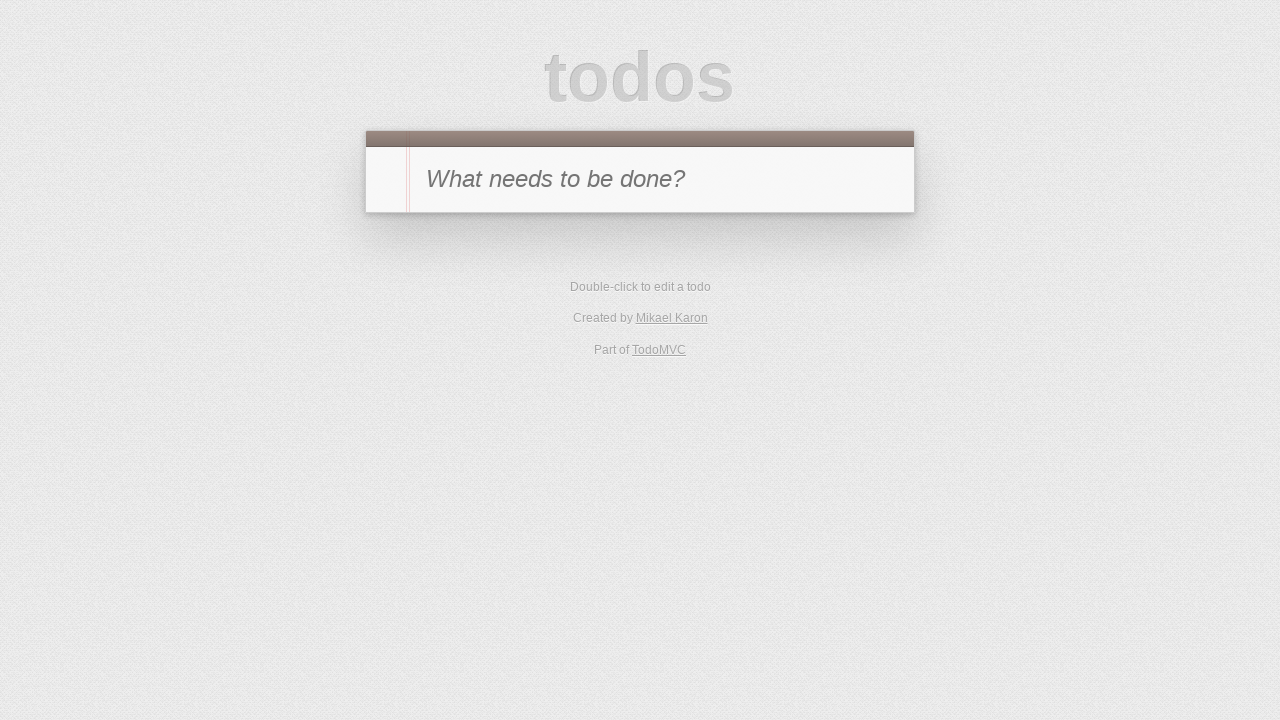

Clicked toggle-all button to reopen completed tasks at (388, 180) on #toggle-all
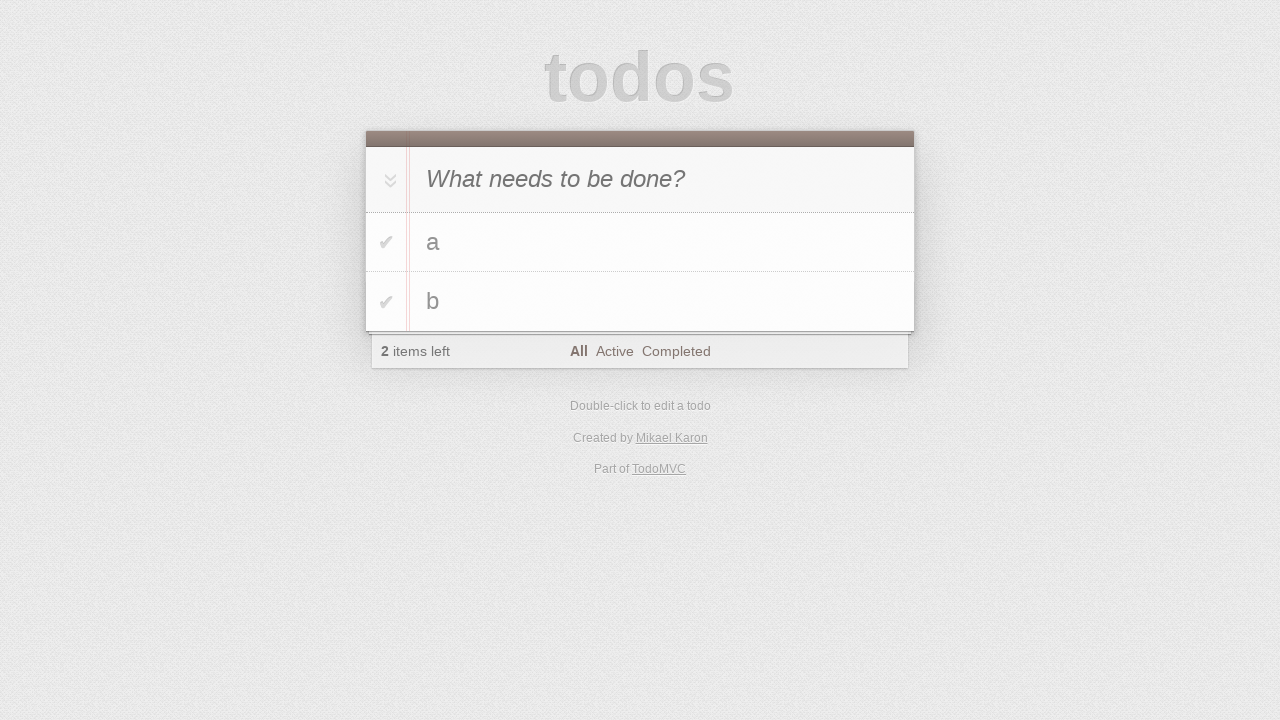

Verified that items left count shows 2
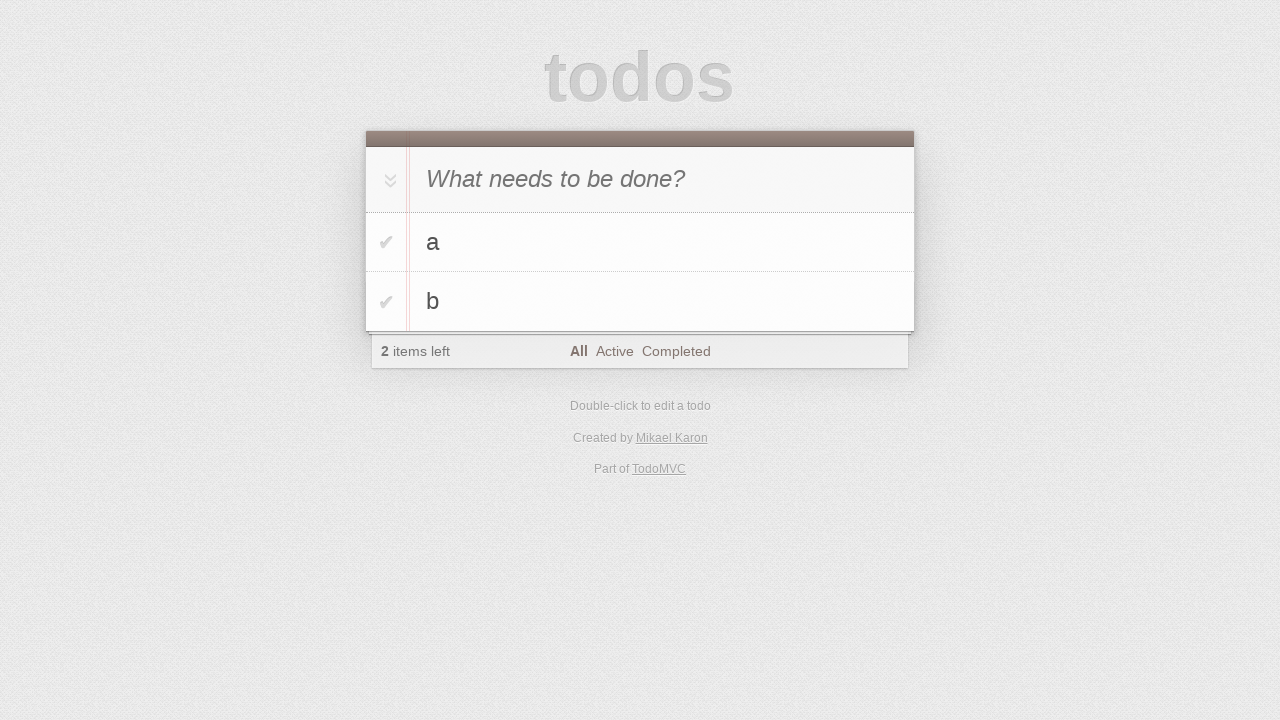

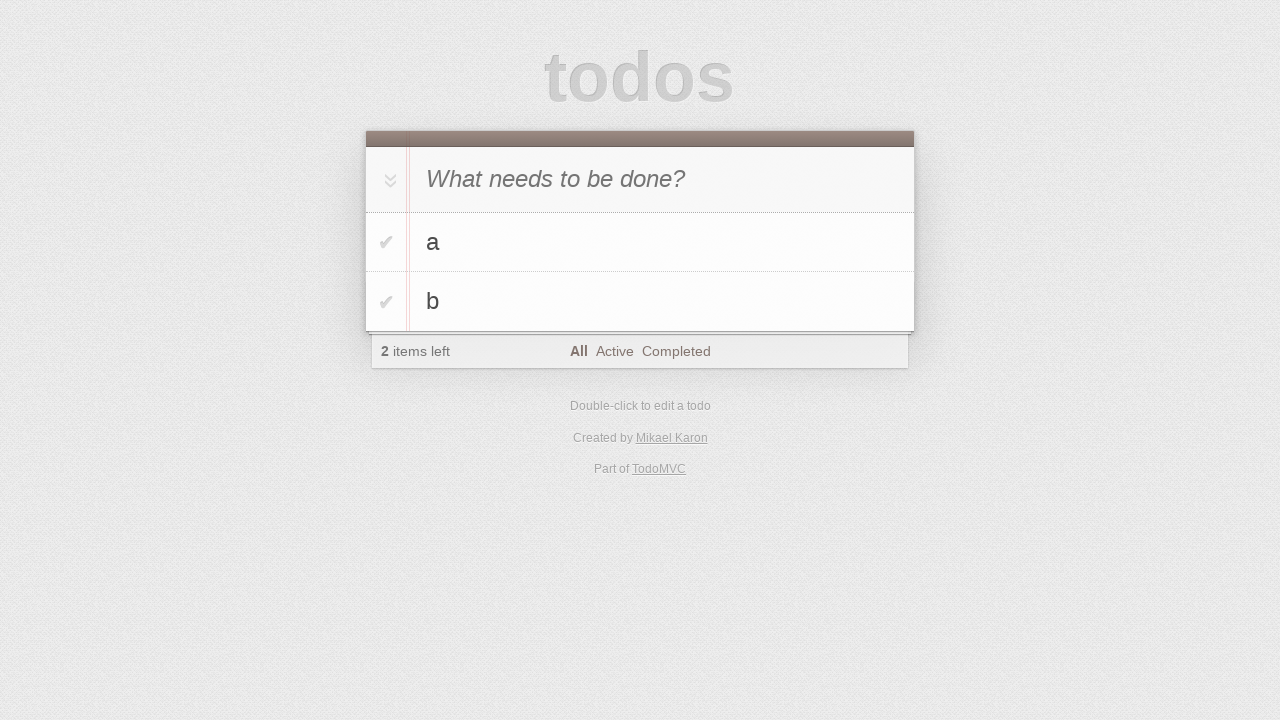